Tests multi-window handling by opening a new browser window, navigating to a second site to extract course name text, then switching back to the original window to fill a form field with that text.

Starting URL: https://rahulshettyacademy.com/angularpractice/

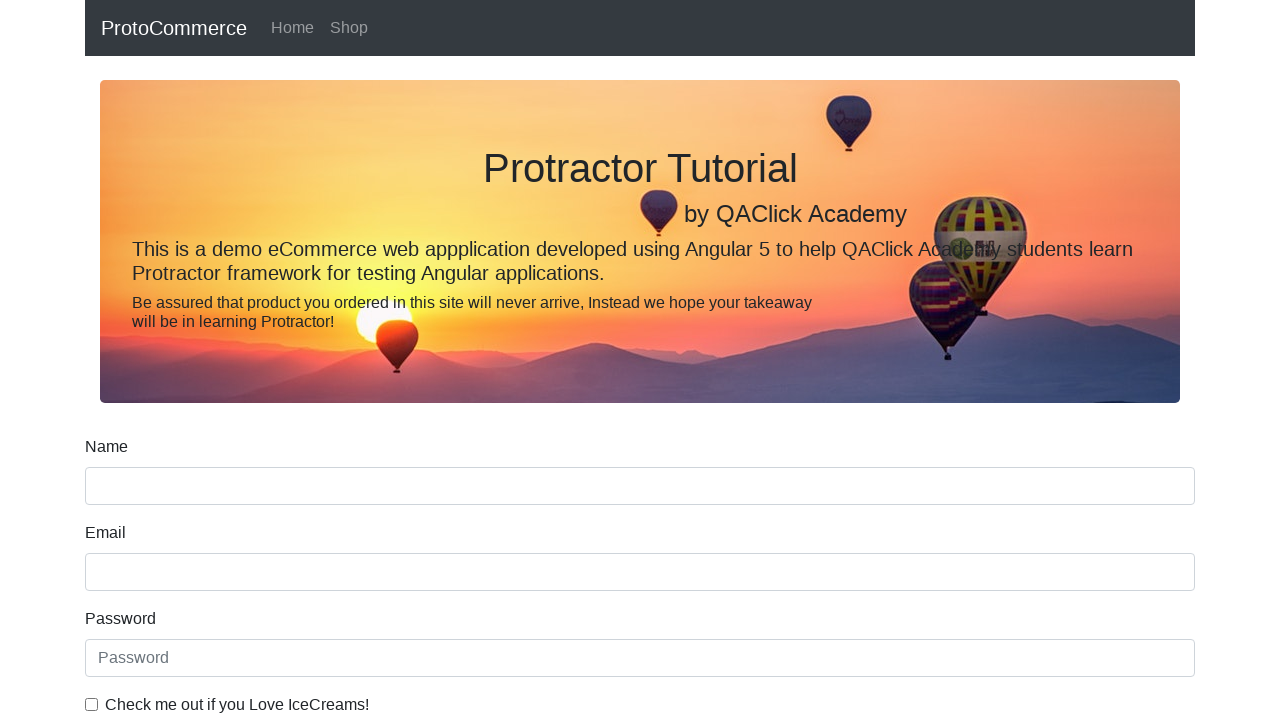

Opened new browser window/tab
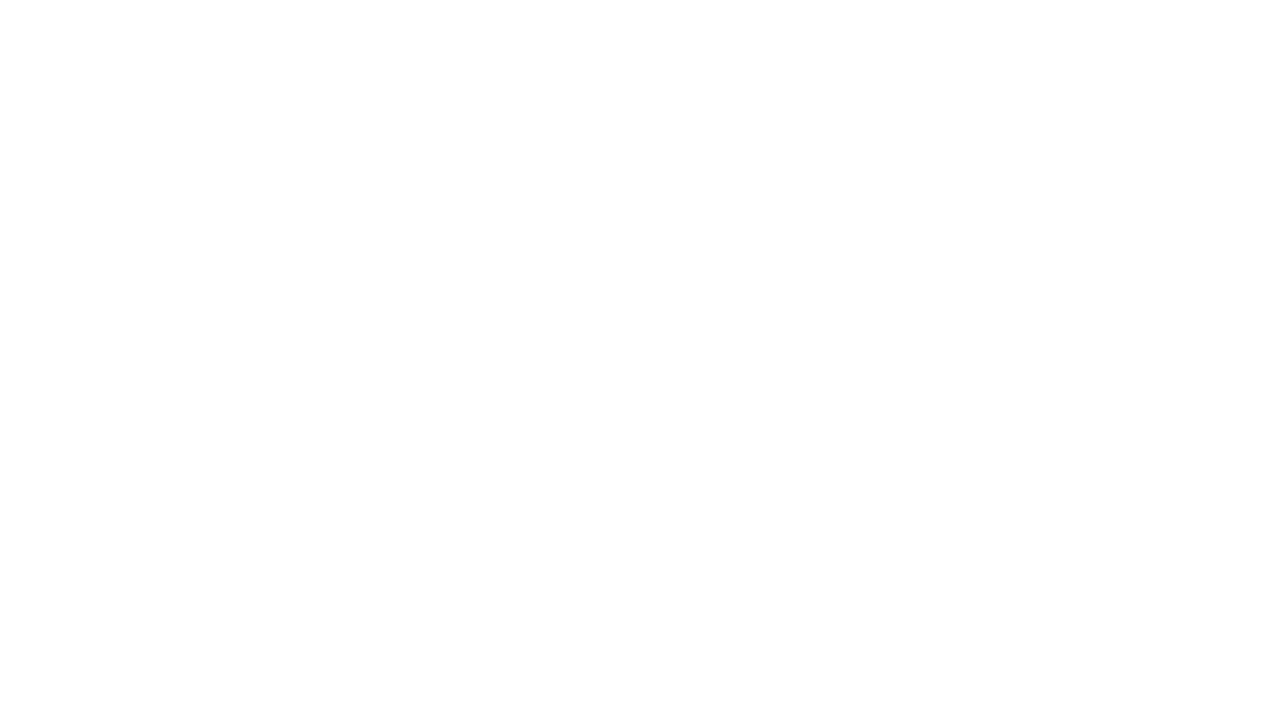

Navigated to https://rahulshettyacademy.com/ in new window
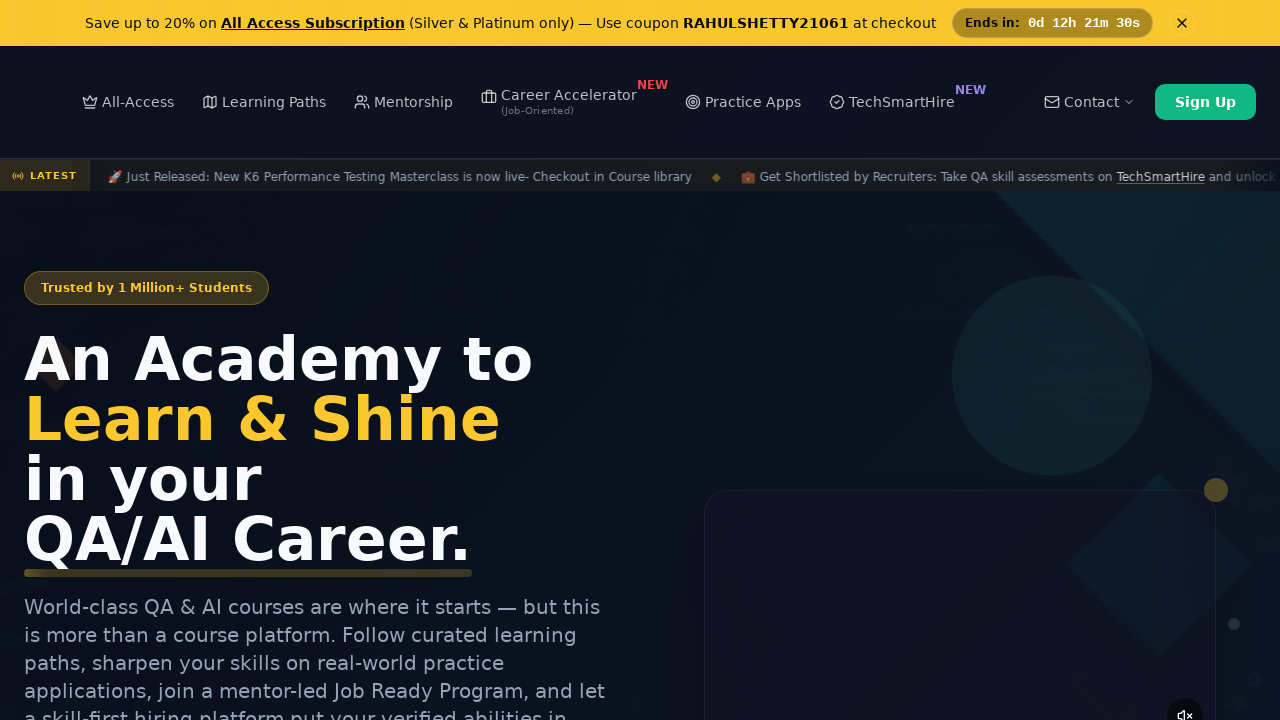

Course links loaded in new window
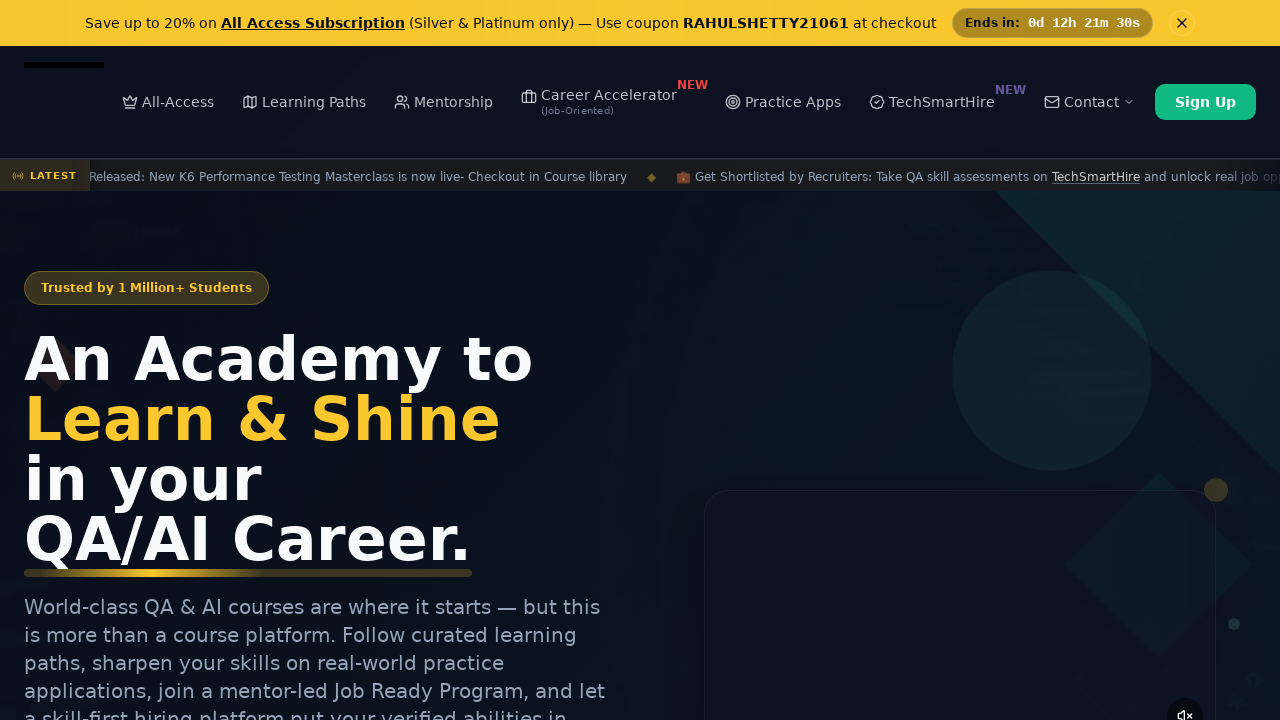

Located course links
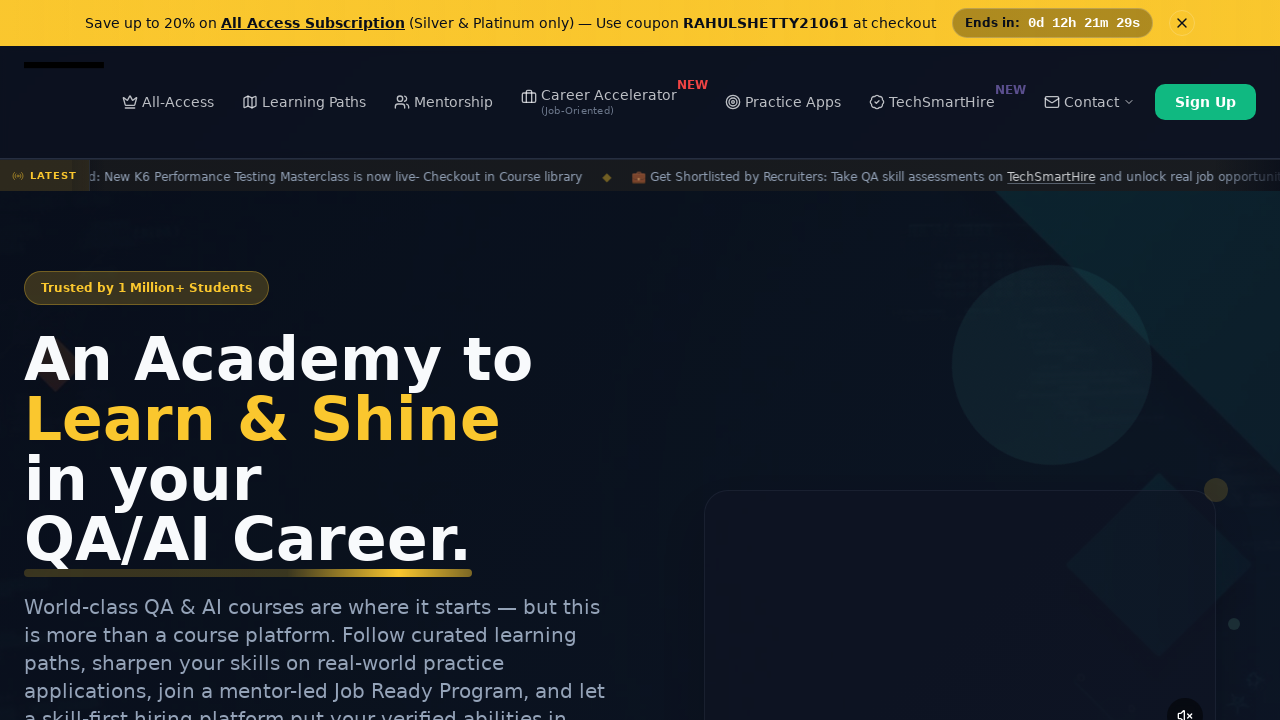

Extracted course name: 'Playwright Testing'
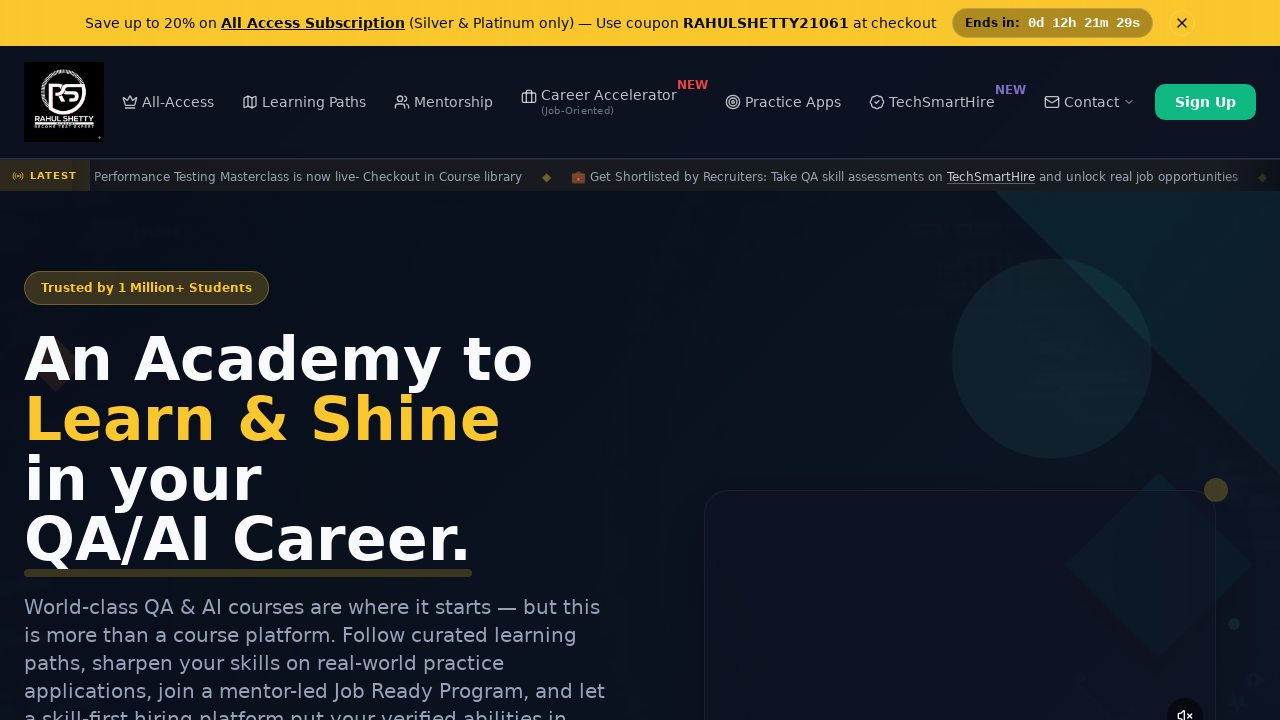

Switched back to original window
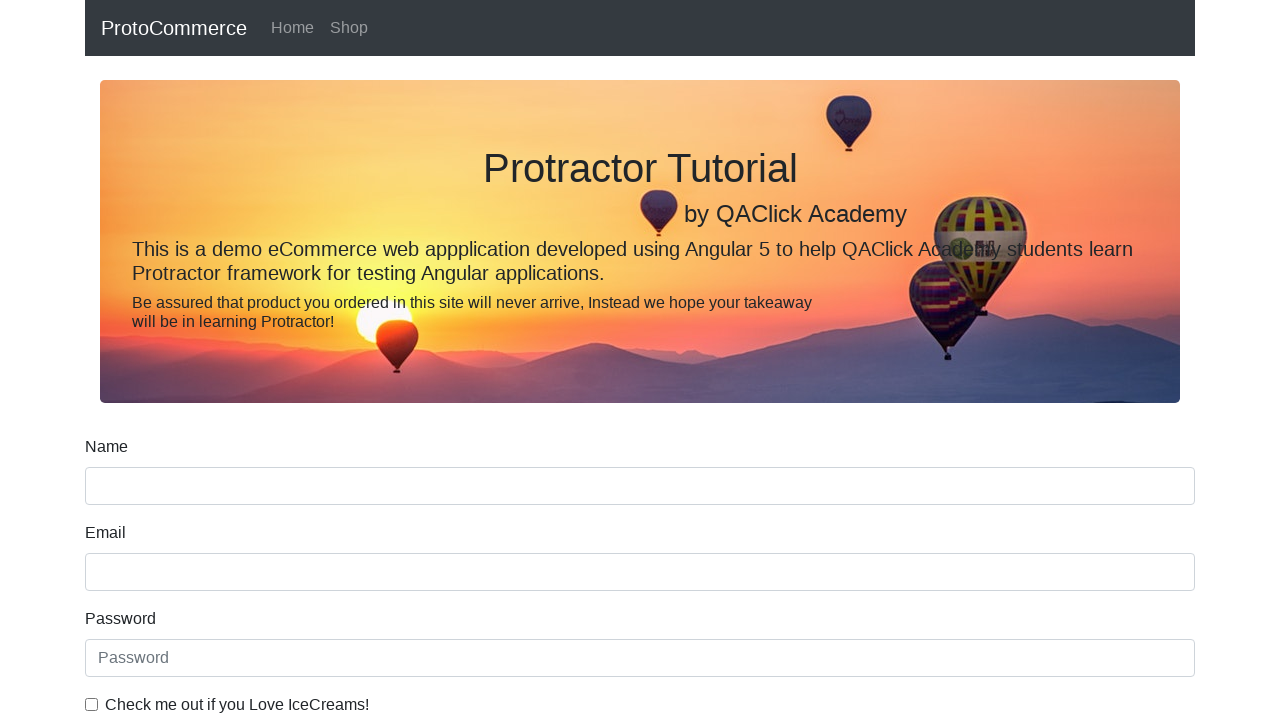

Filled name field with course name: 'Playwright Testing' on input[name='name']
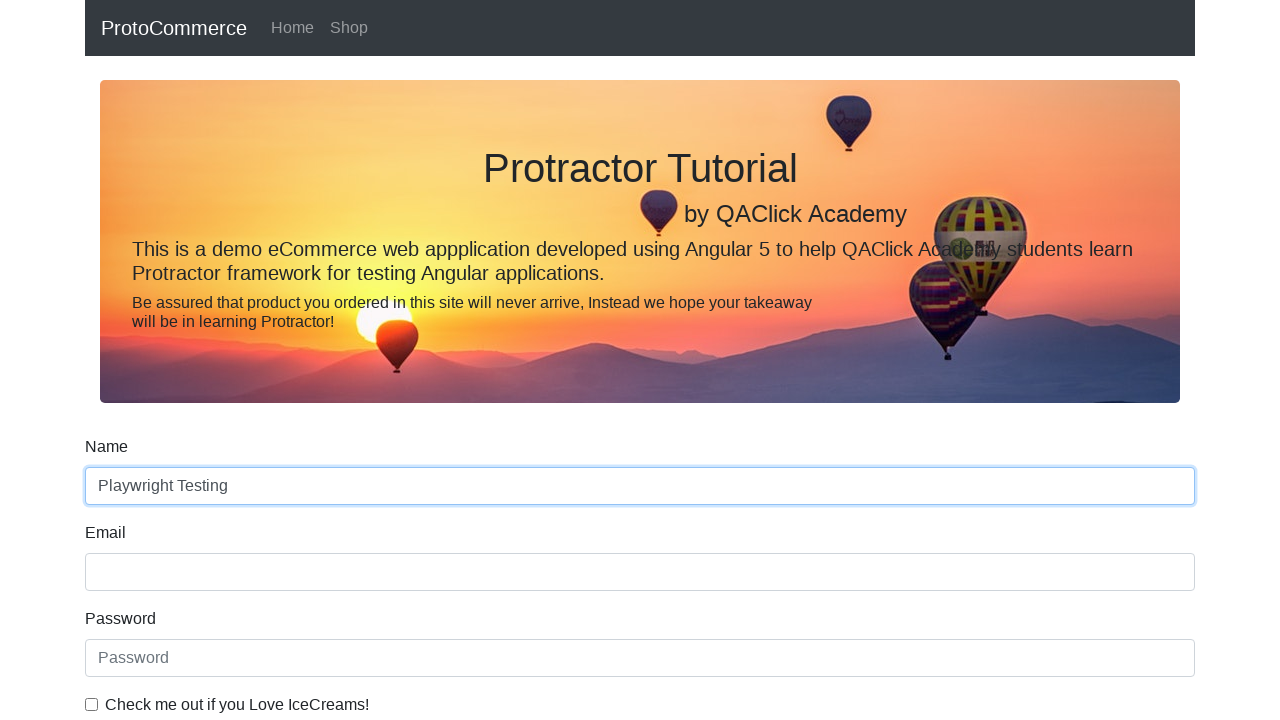

Waited 500ms for form field to populate
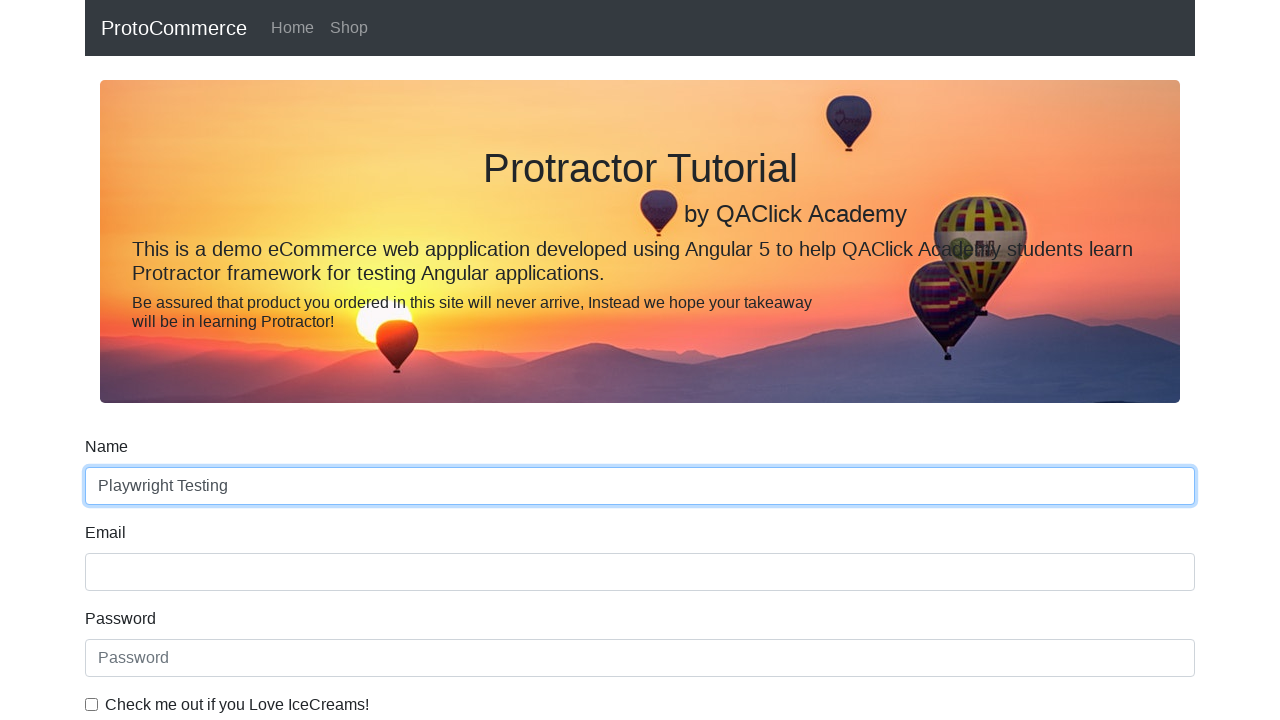

Closed new browser window
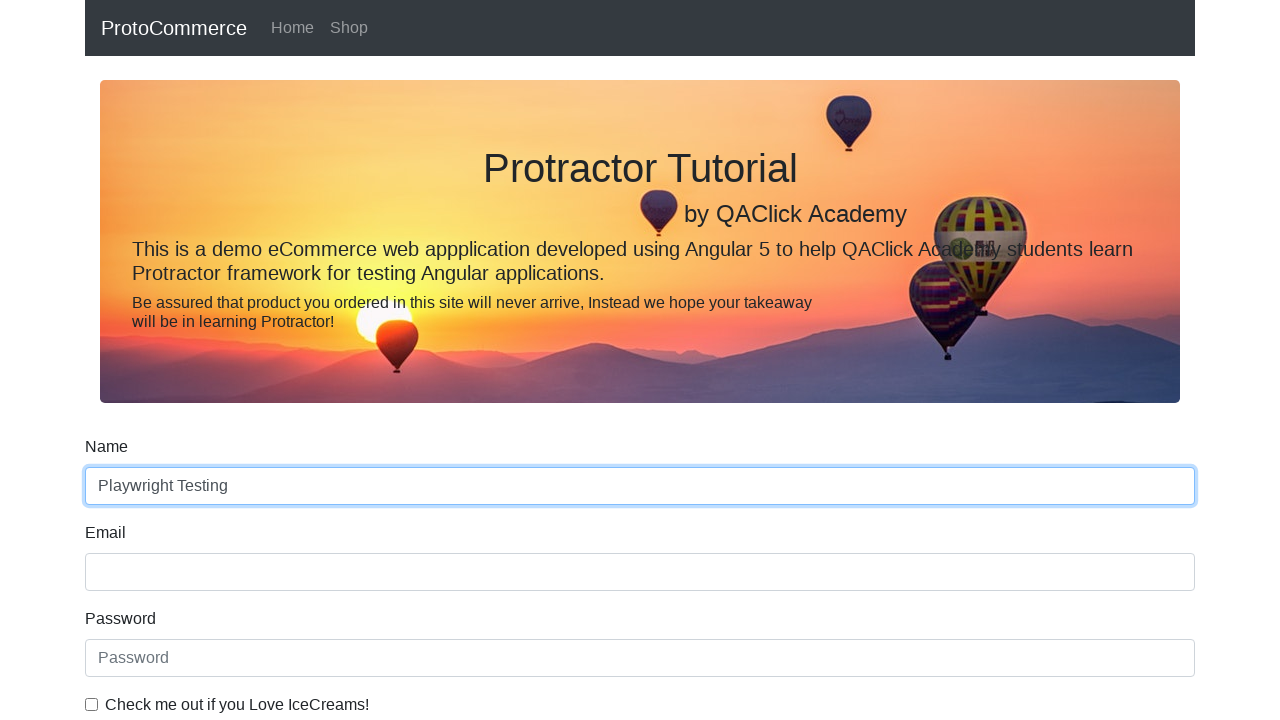

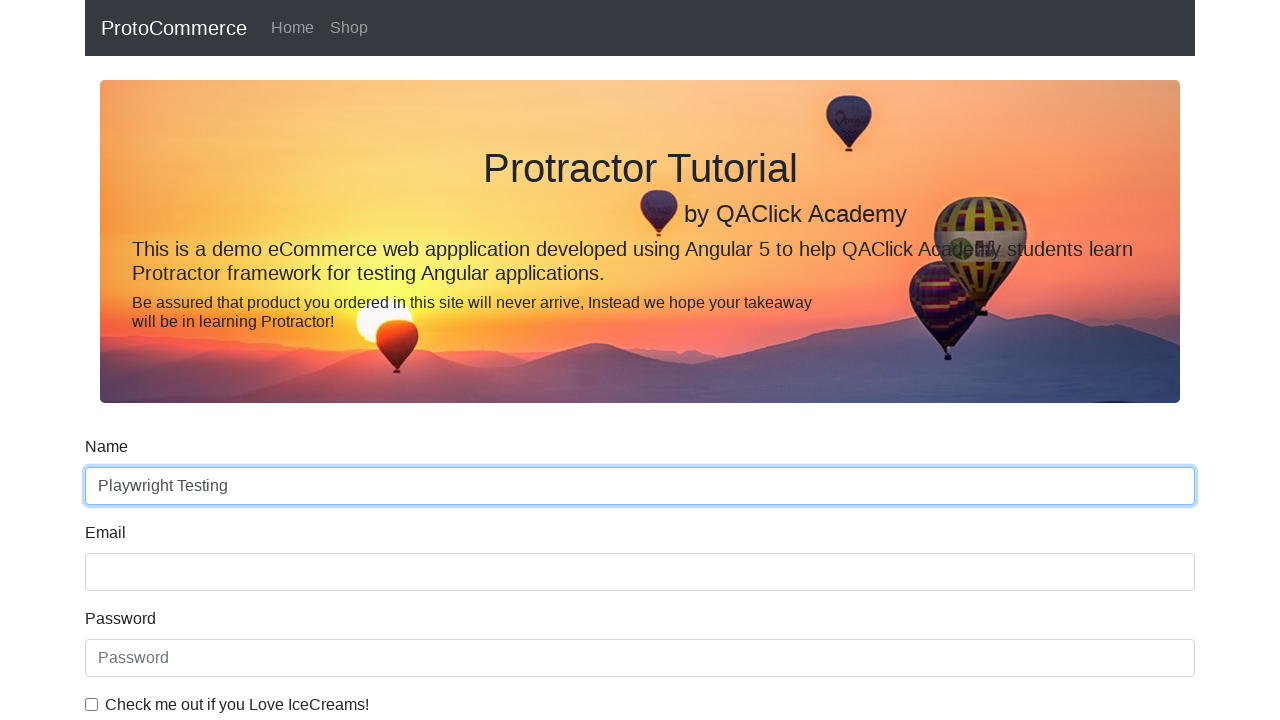